Navigates to the checkboxes page and checks all checkboxes, then verifies they are all checked

Starting URL: https://the-internet.herokuapp.com/checkboxes

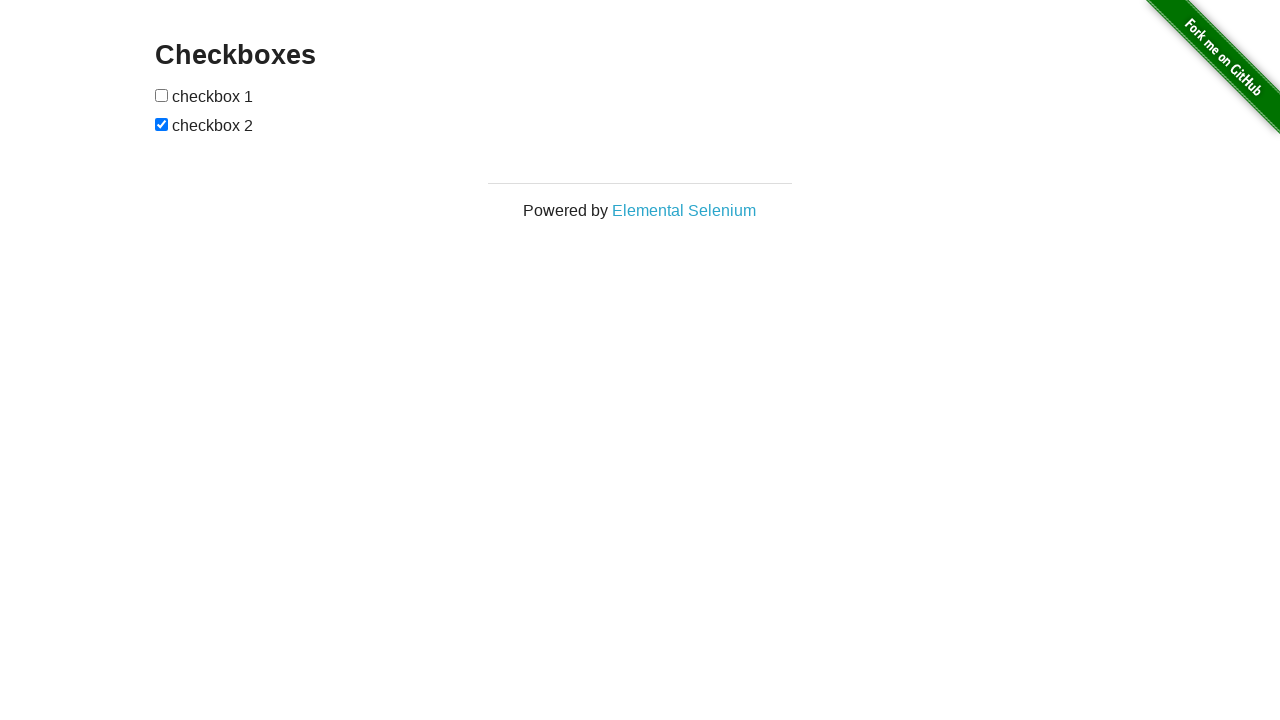

Navigated to checkboxes page
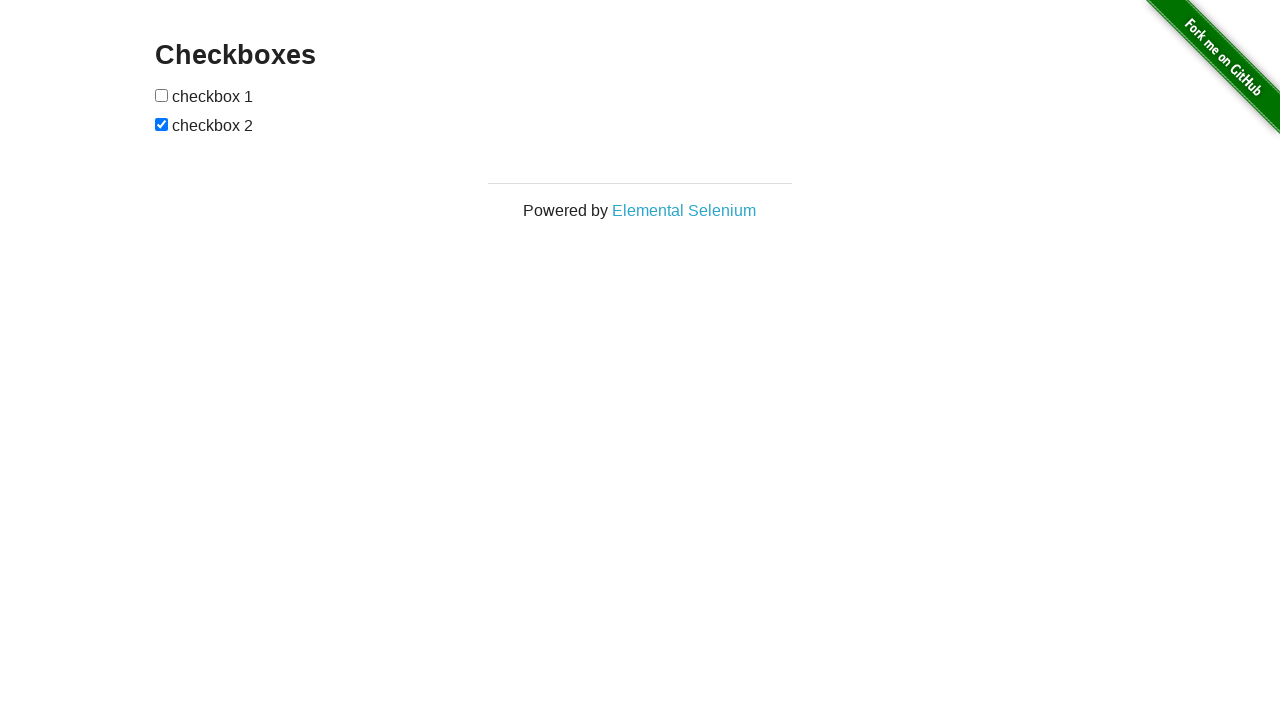

Located all checkboxes on the page
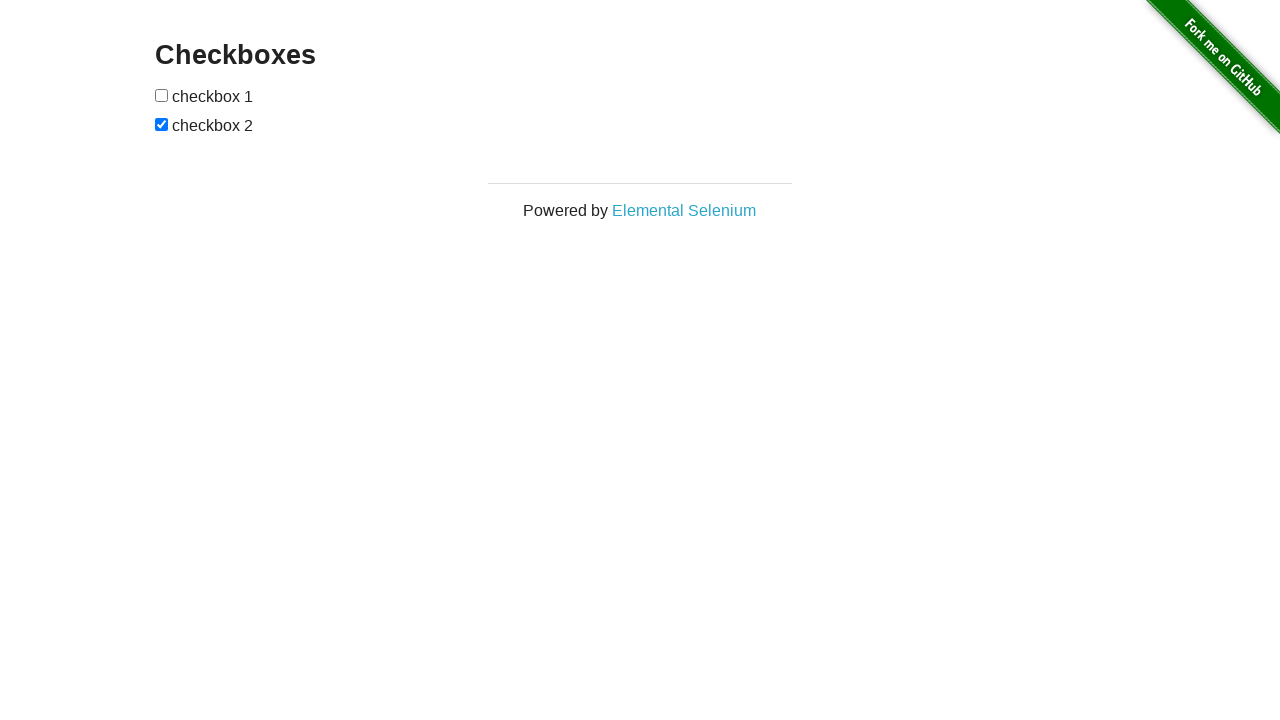

Found 2 checkboxes on the page
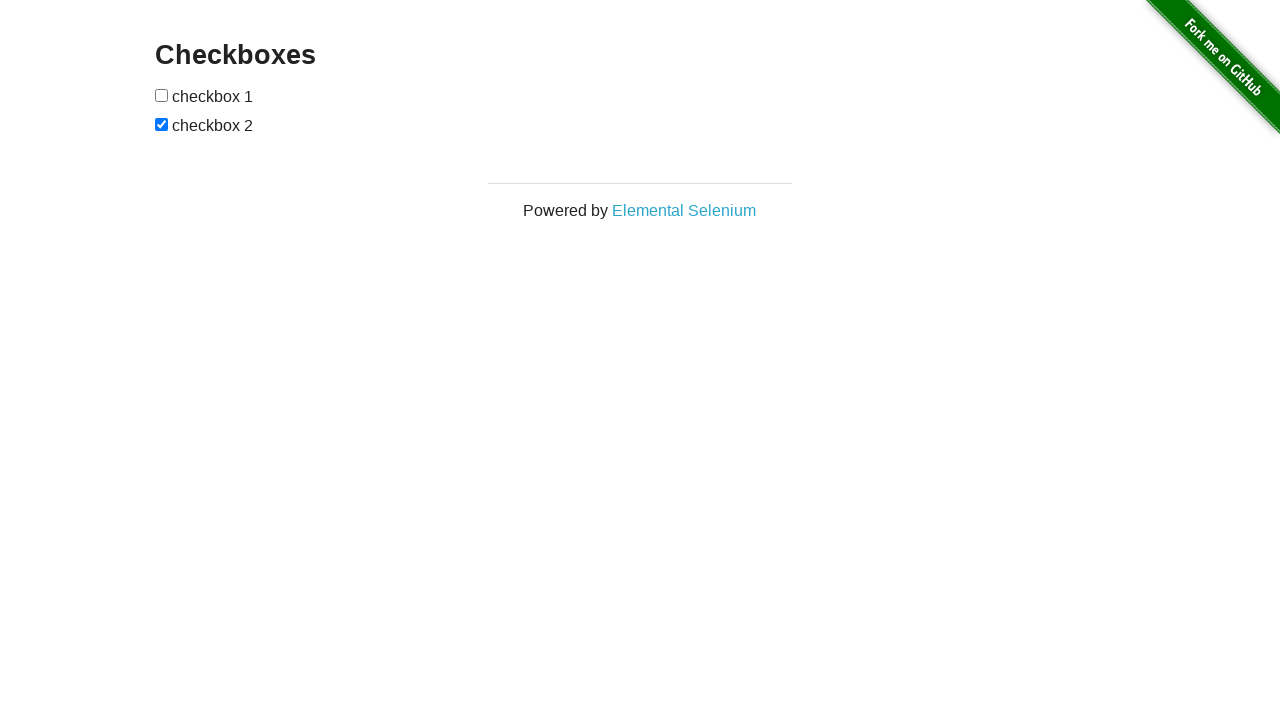

Retrieved checkbox 1 of 2
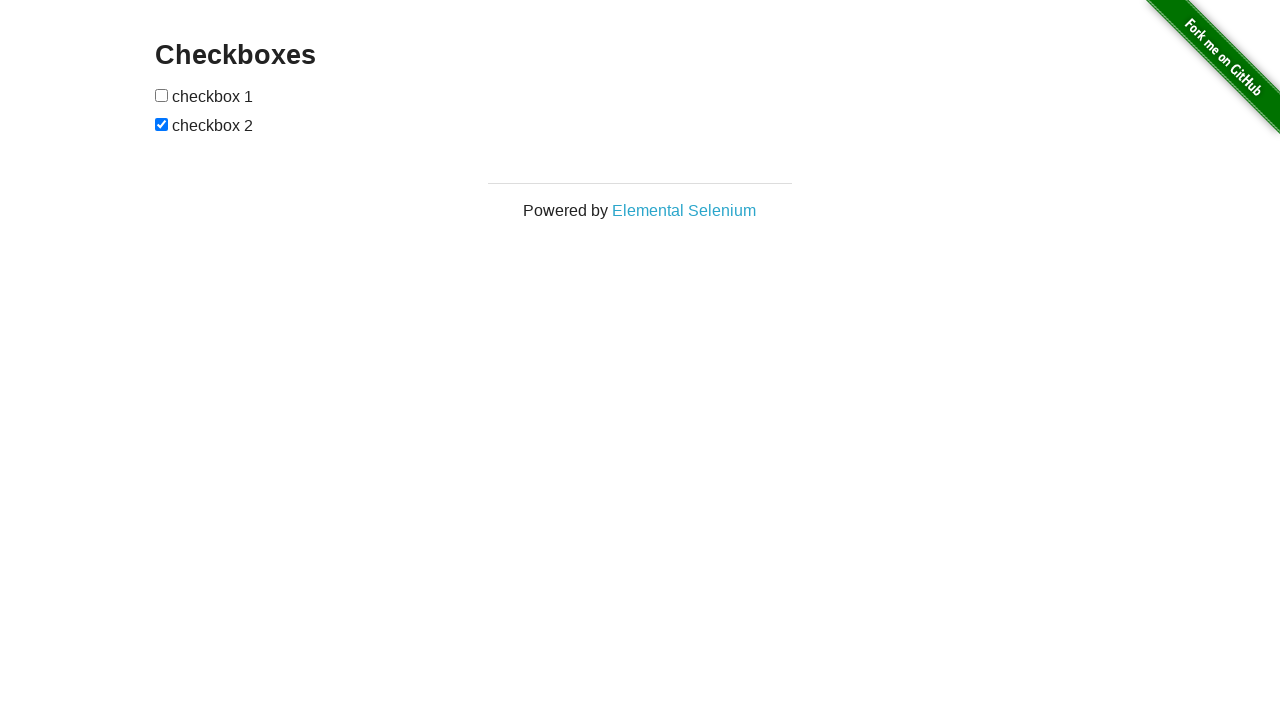

Checkbox 1 is unchecked, checking it now
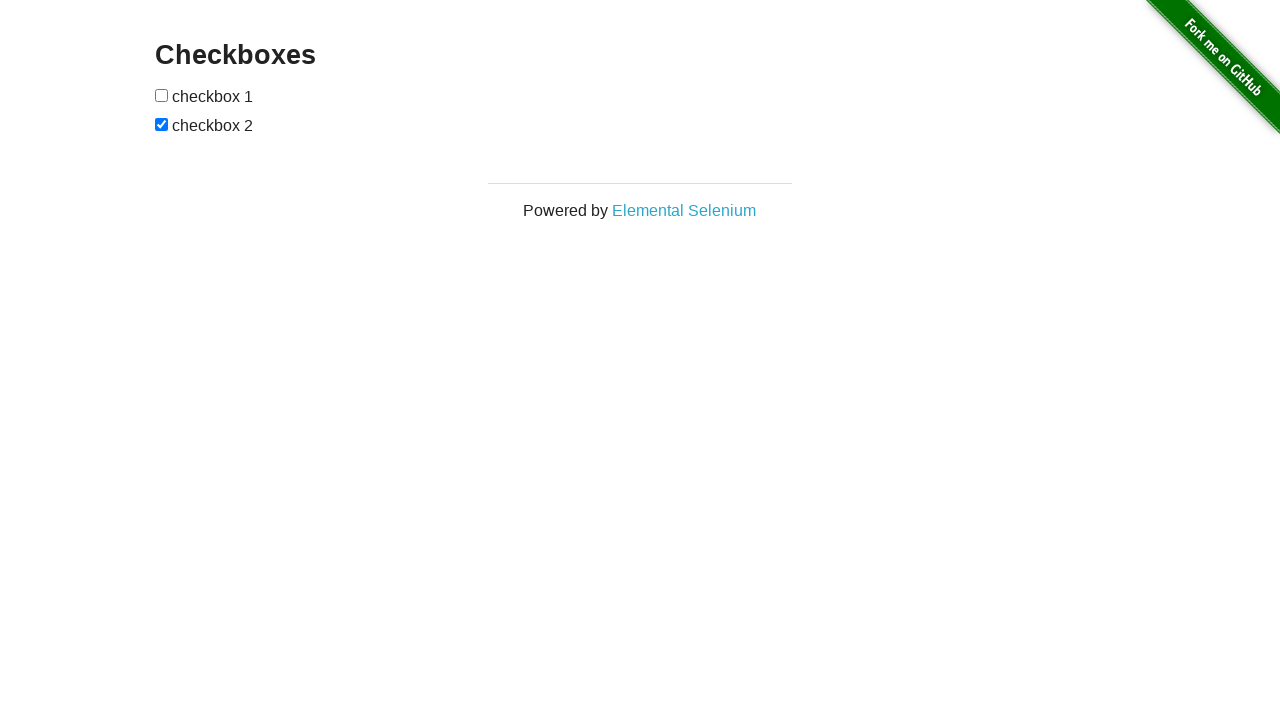

Checked checkbox 1 at (162, 95) on input[type='checkbox'] >> nth=0
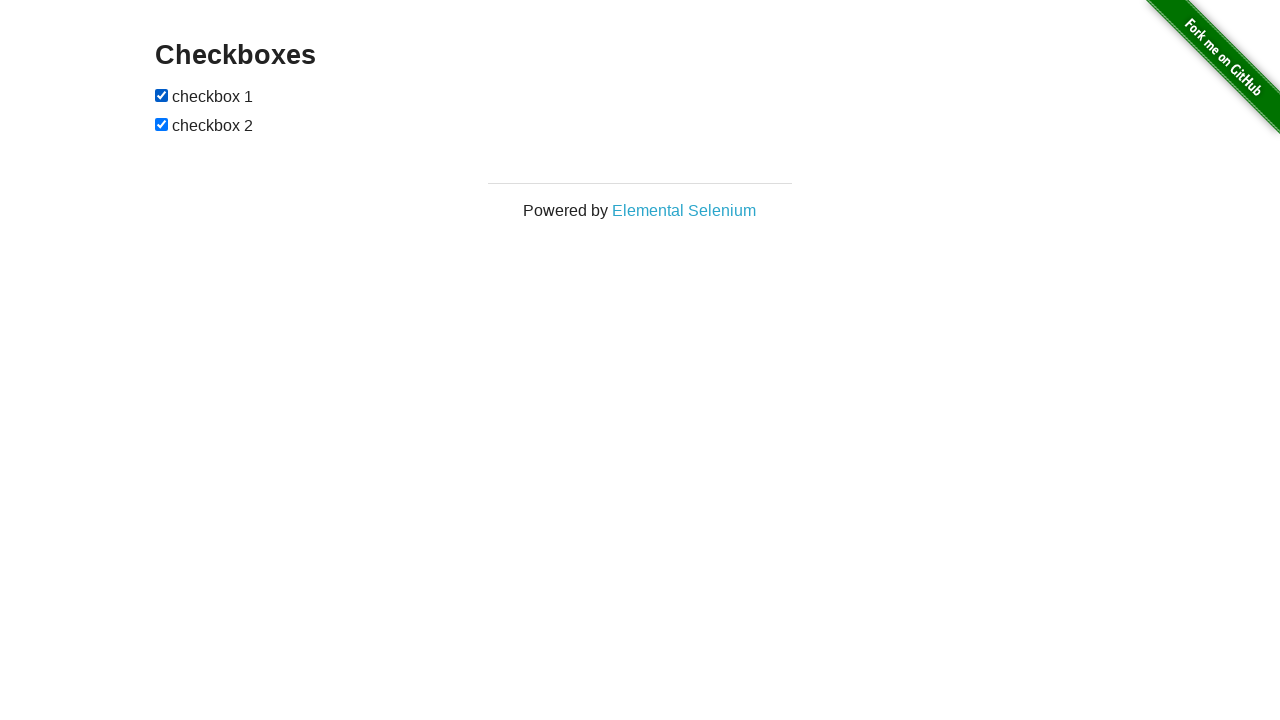

Retrieved checkbox 2 of 2
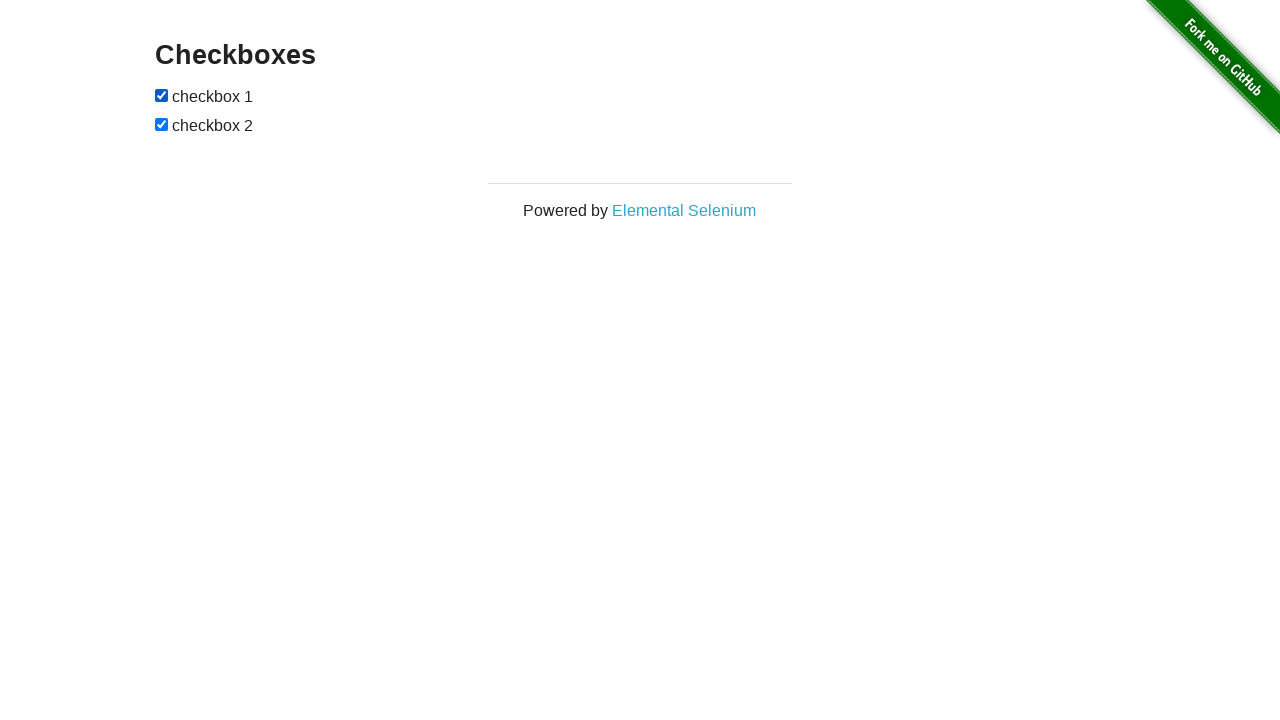

Checkbox 2 is already checked
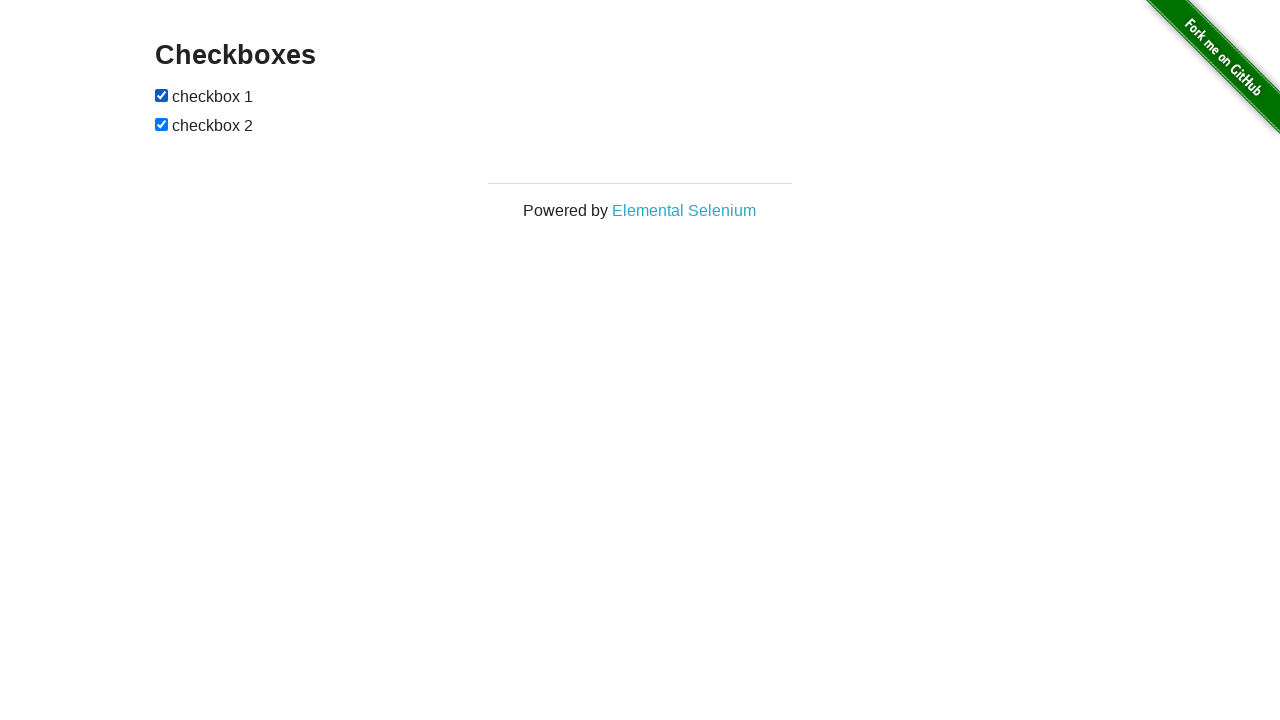

Waited for checkboxes to be present
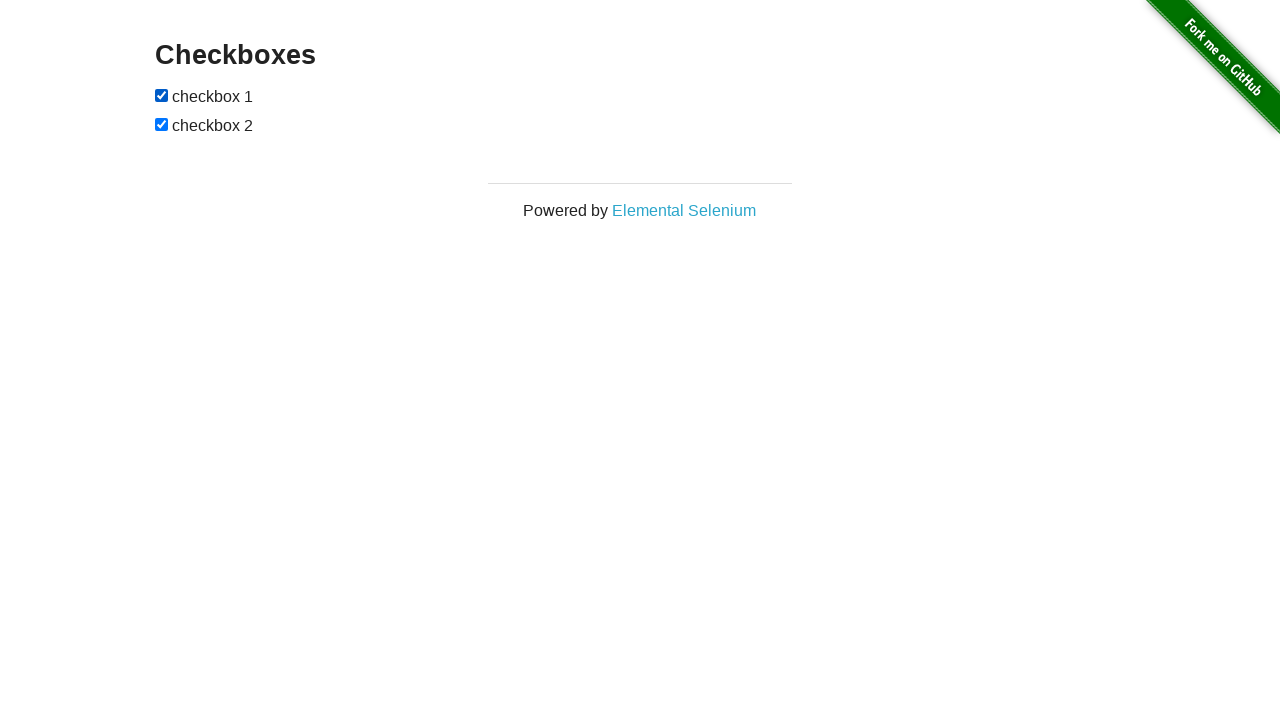

Verified checkbox 1 is checked
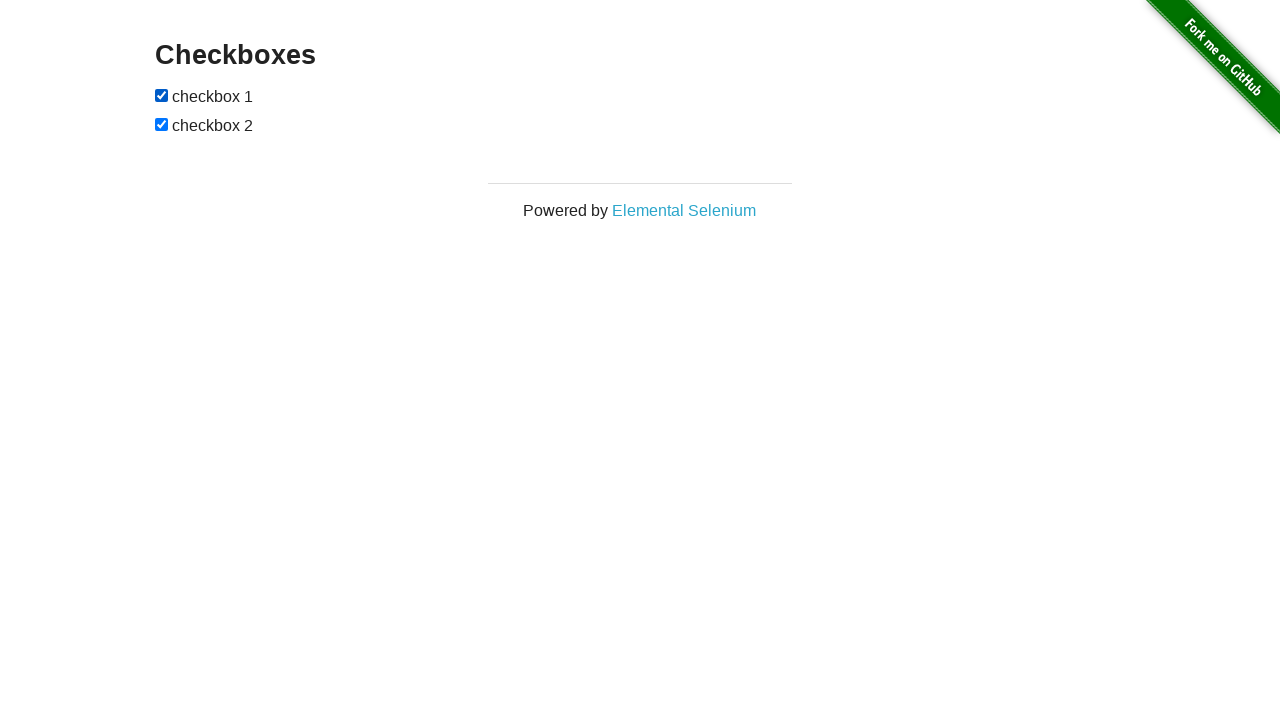

Verified checkbox 2 is checked
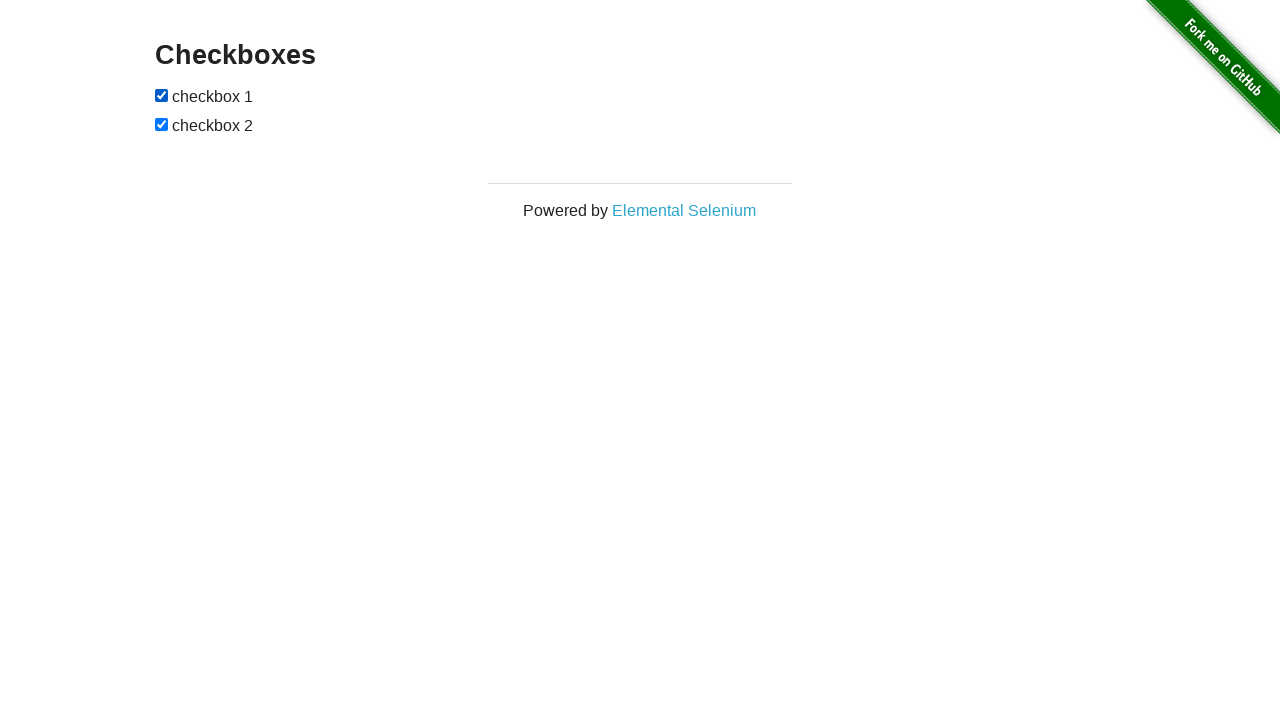

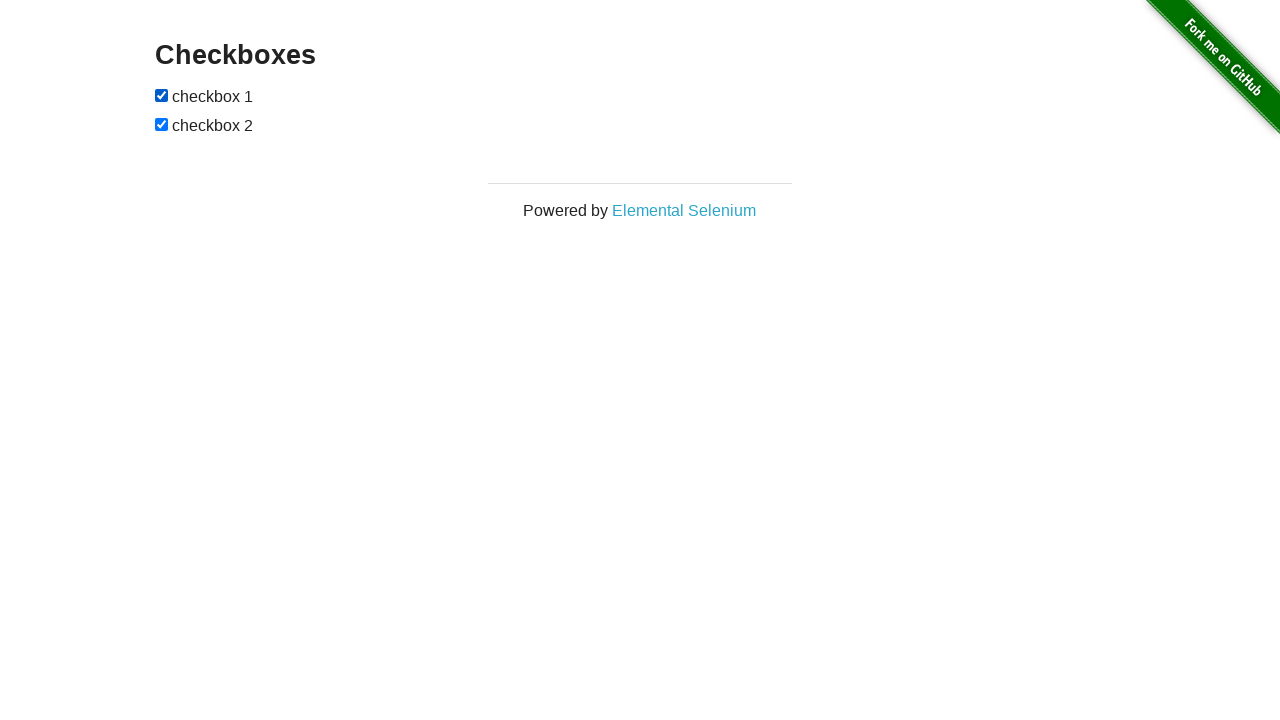